Navigates to JPL Space image gallery and clicks the full image button to view the featured Mars image

Starting URL: https://data-class-jpl-space.s3.amazonaws.com/JPL_Space/index.html

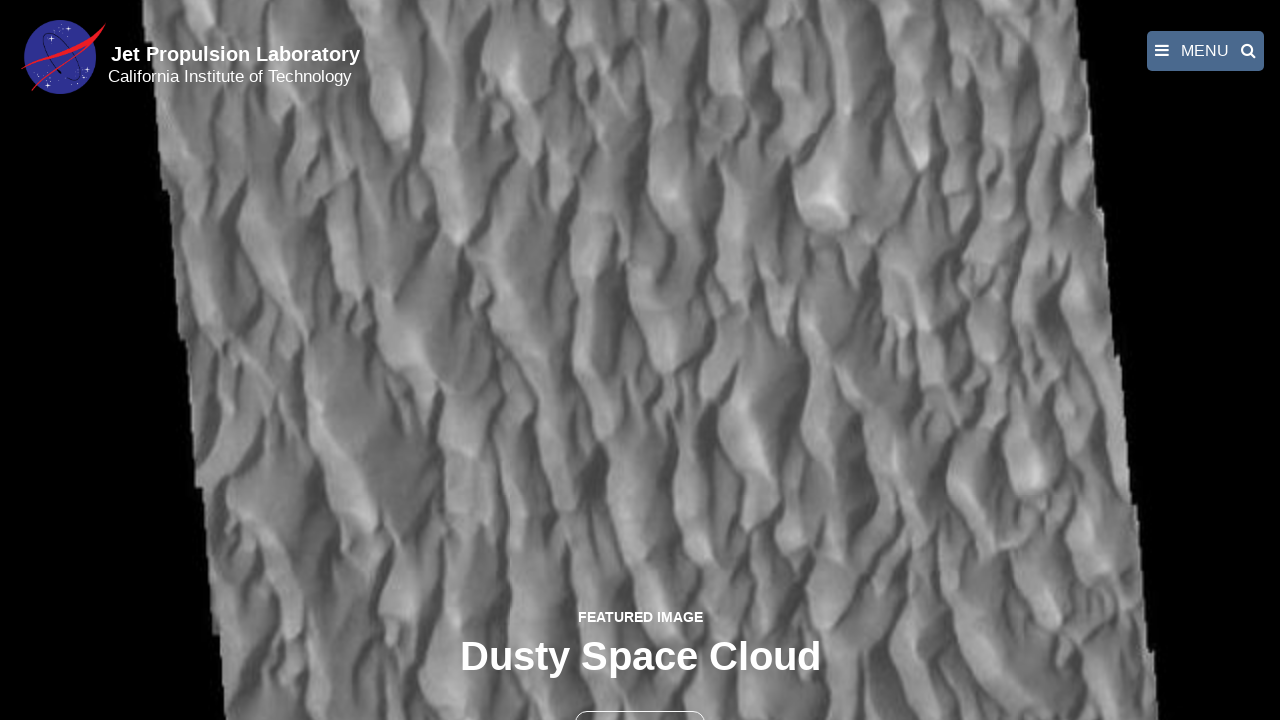

Navigated to JPL Space image gallery
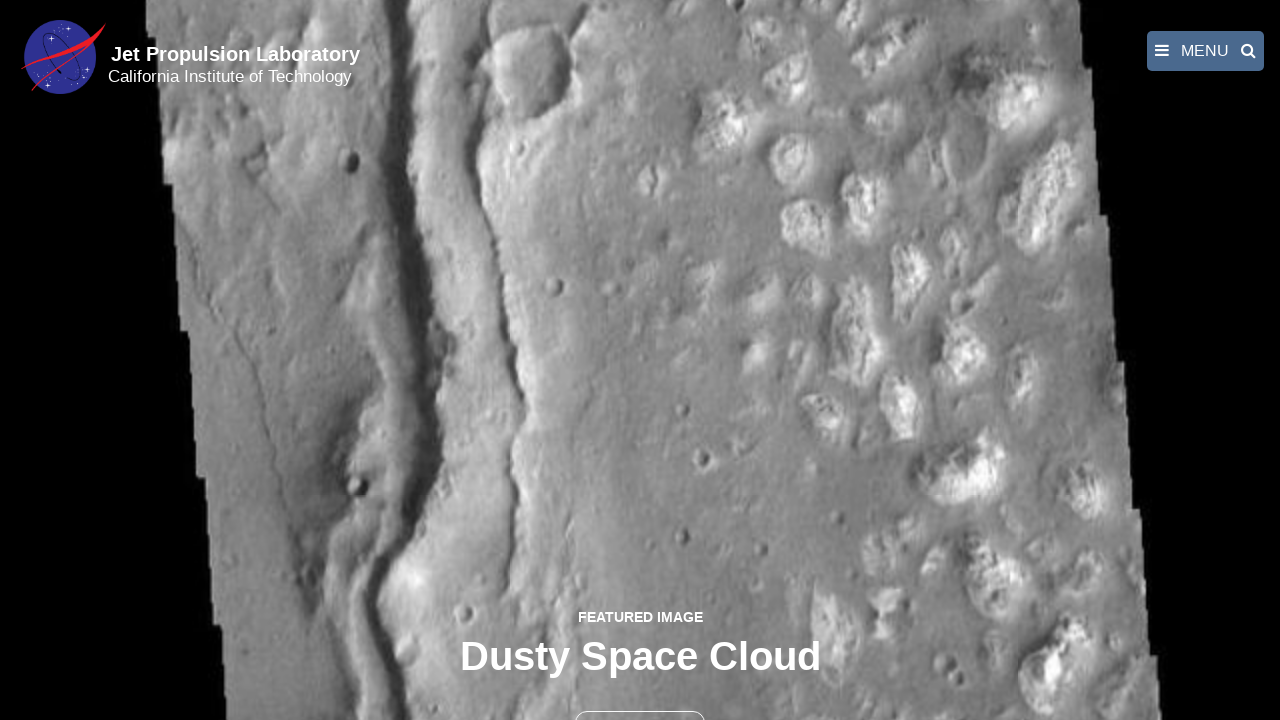

Clicked the full image button to view featured Mars image at (640, 699) on button >> nth=1
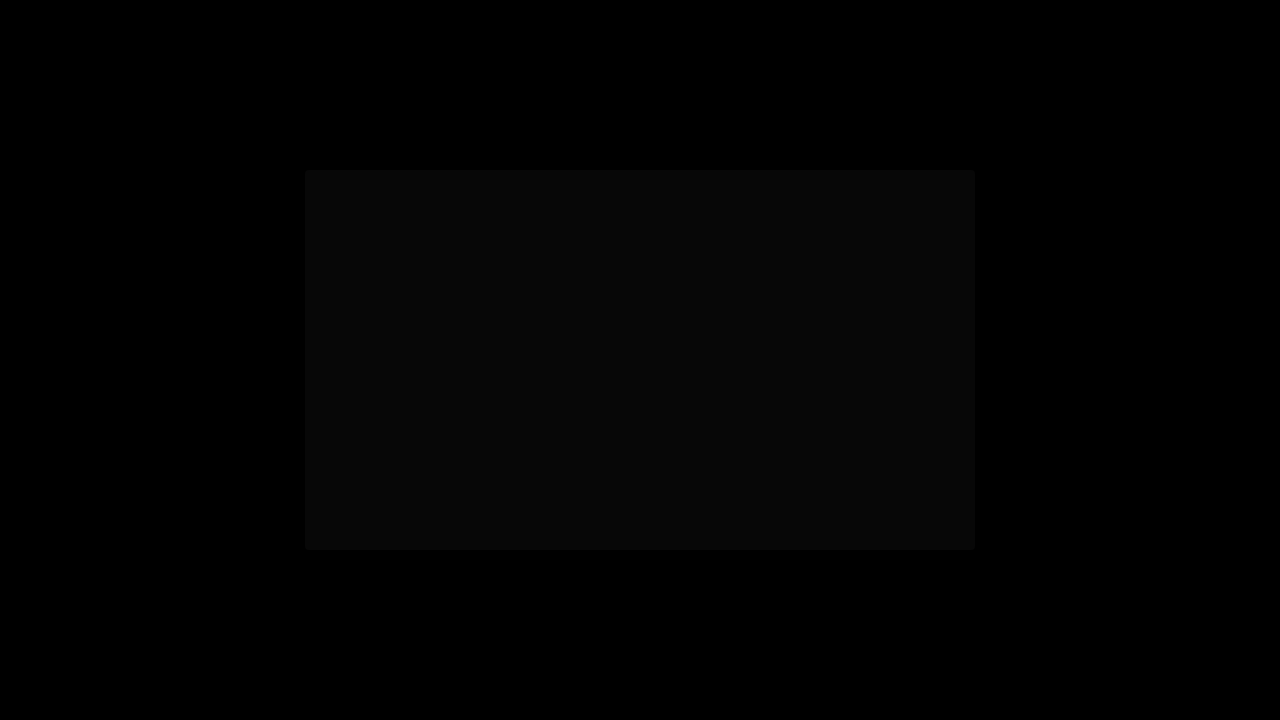

Featured Mars image fully loaded in viewer
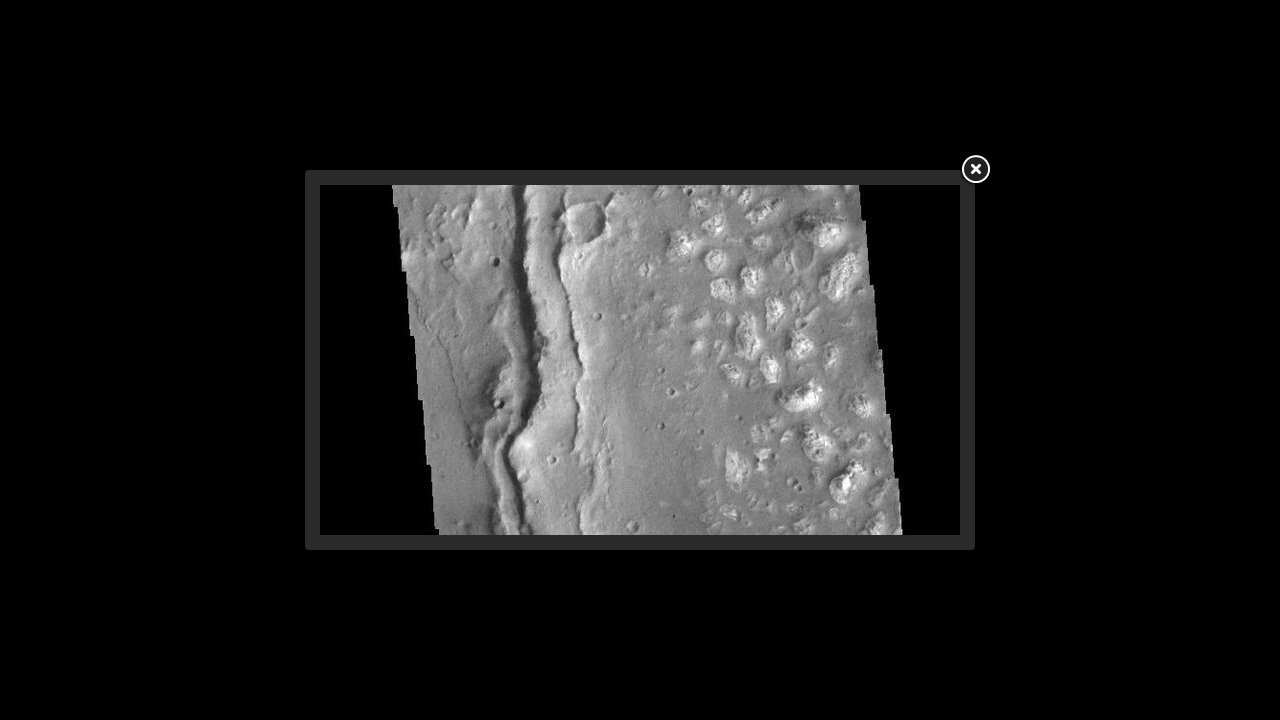

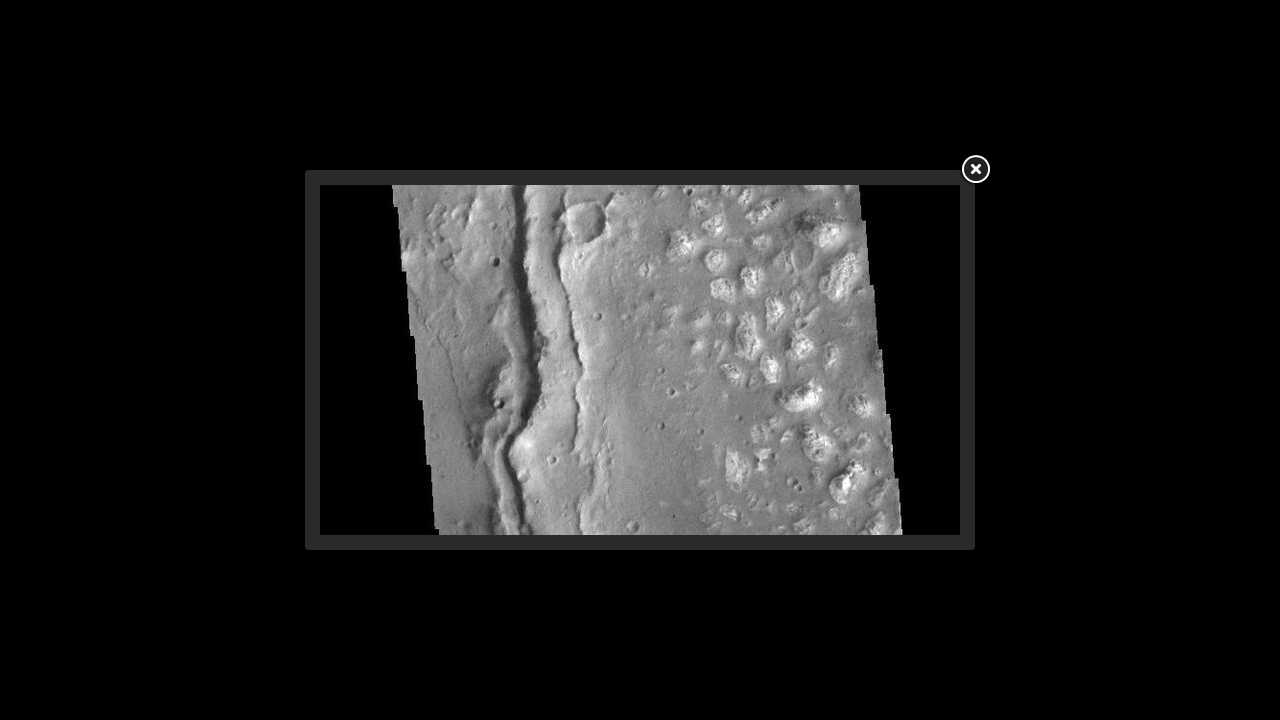